Tests drag and drop functionality by dragging a draggable element and dropping it onto a droppable target on the jQuery UI demo page.

Starting URL: https://jqueryui.com/resources/demos/droppable/default.html

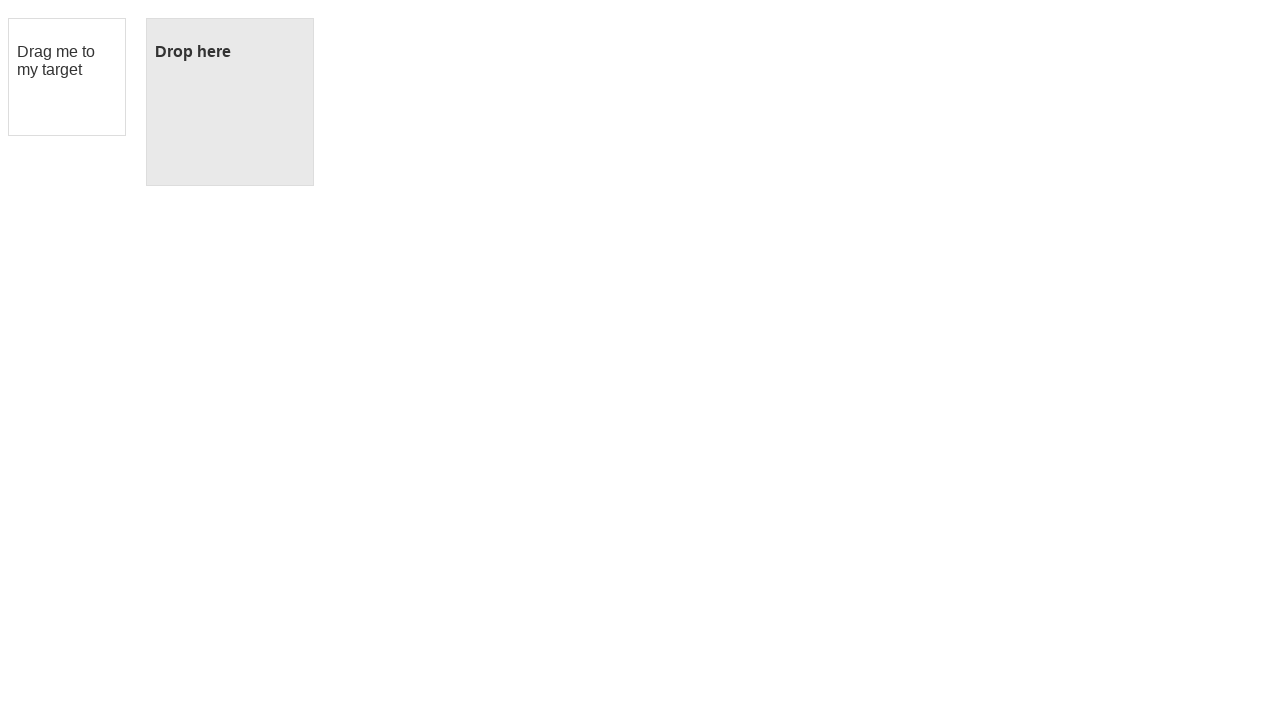

Navigated to jQuery UI droppable demo page
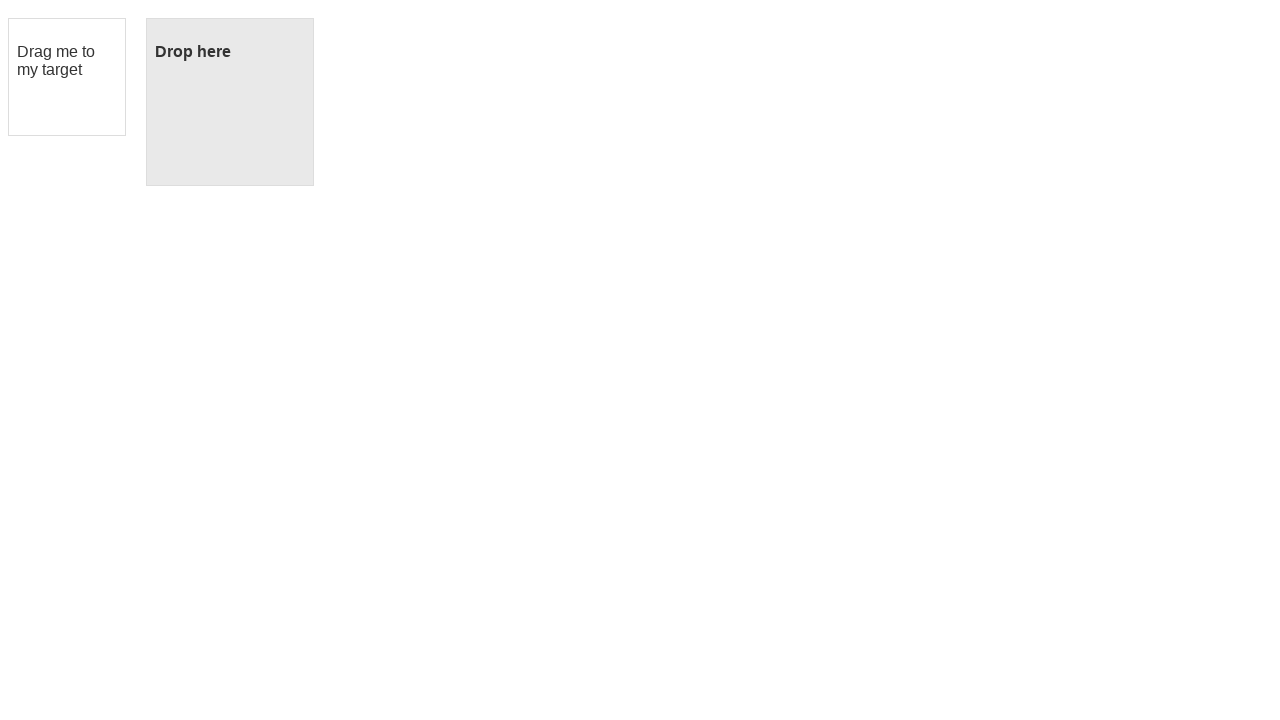

Located the draggable element
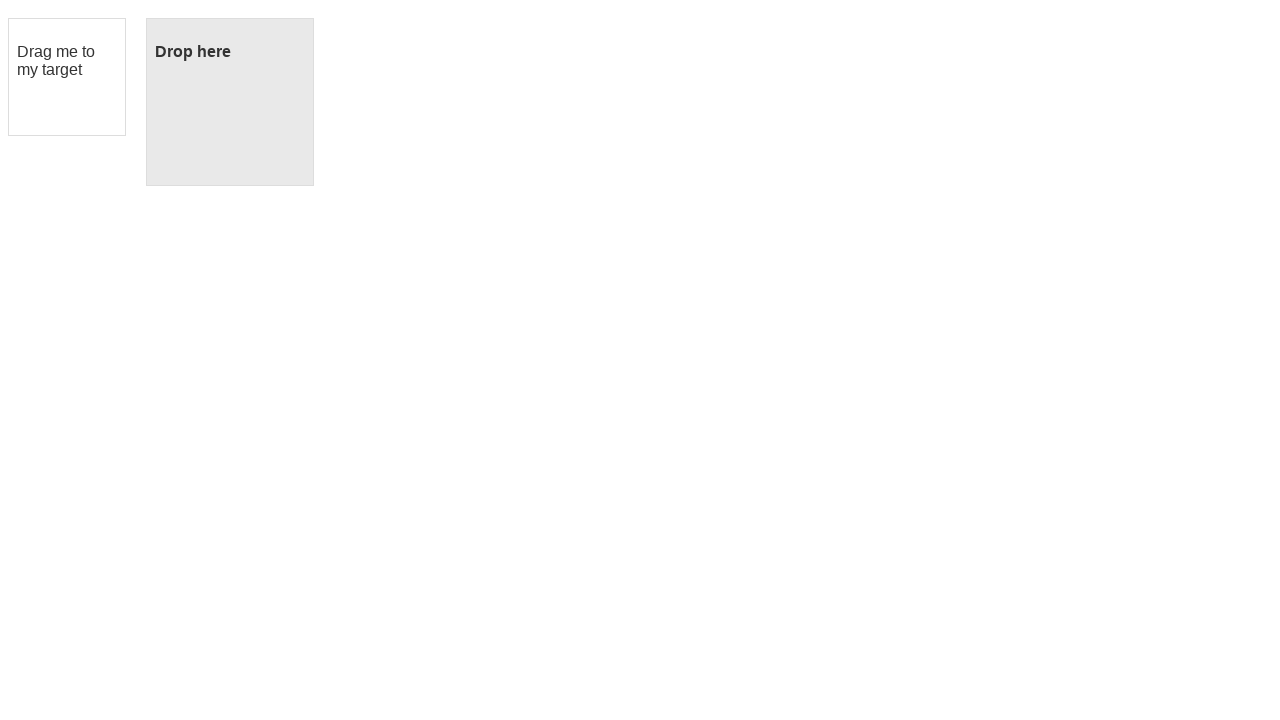

Located the droppable target element
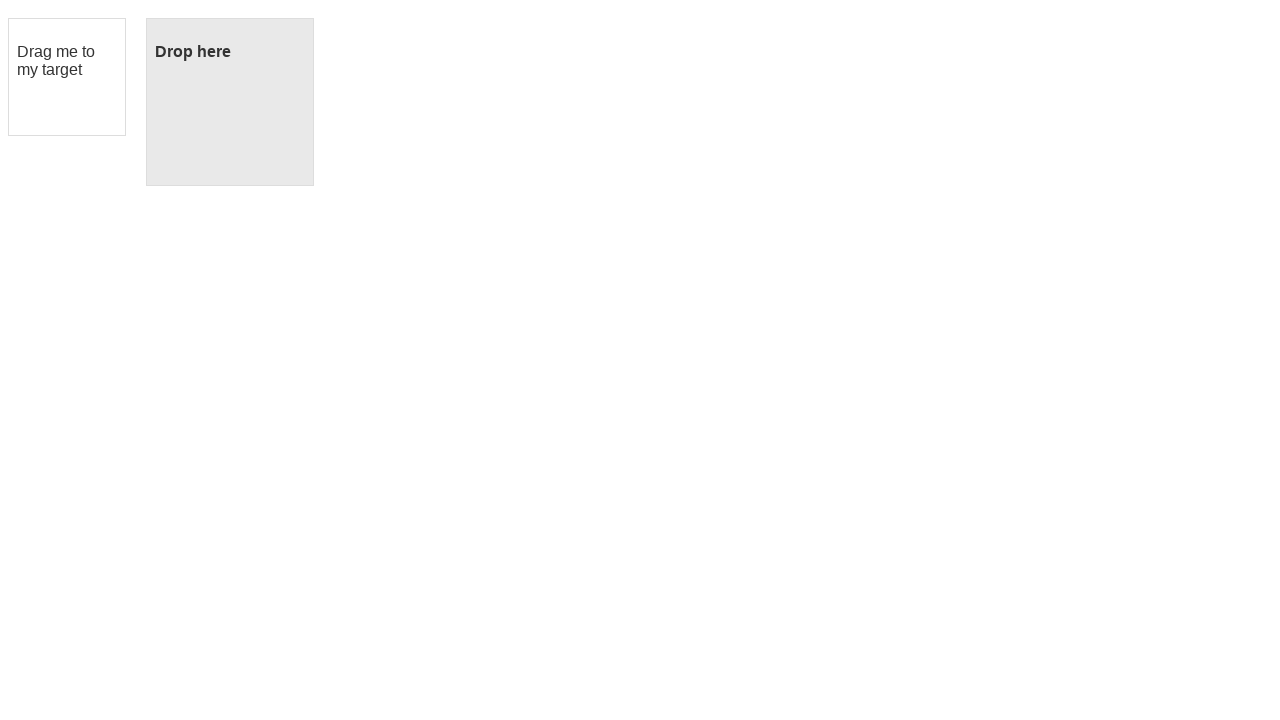

Dragged the draggable element and dropped it onto the droppable target at (230, 102)
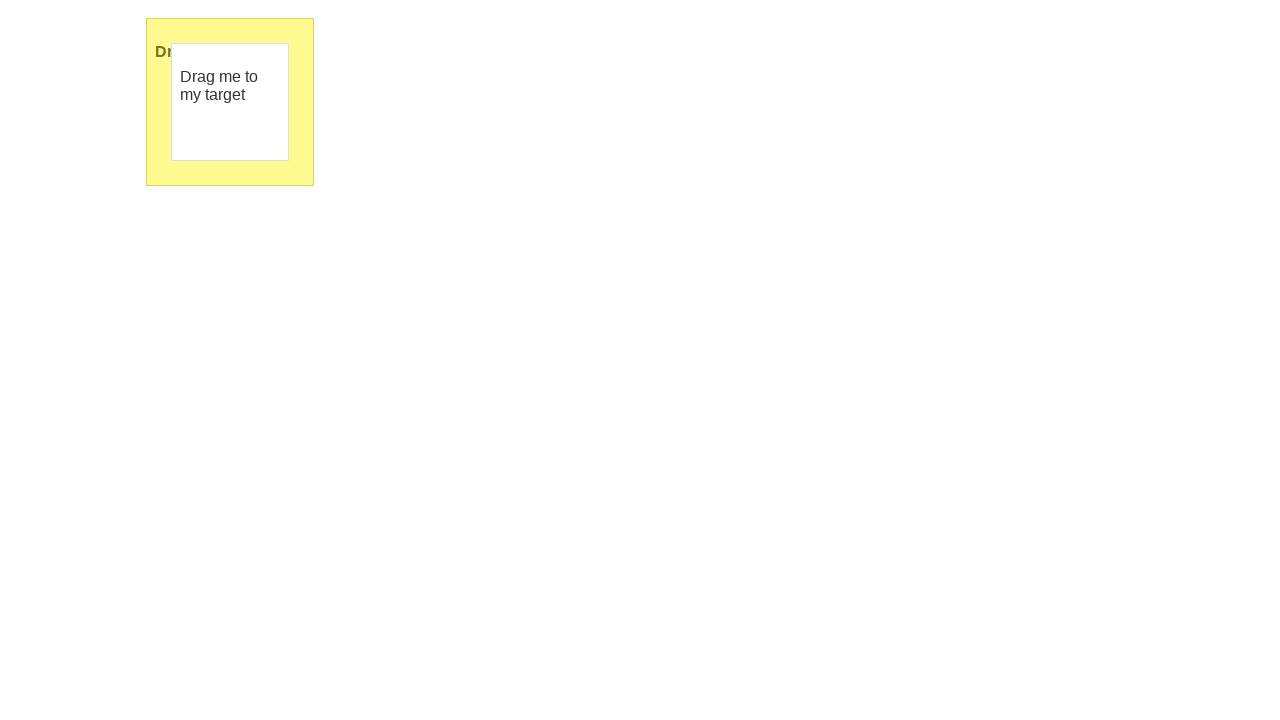

Verified that drop was successful - droppable element now displays 'Dropped!'
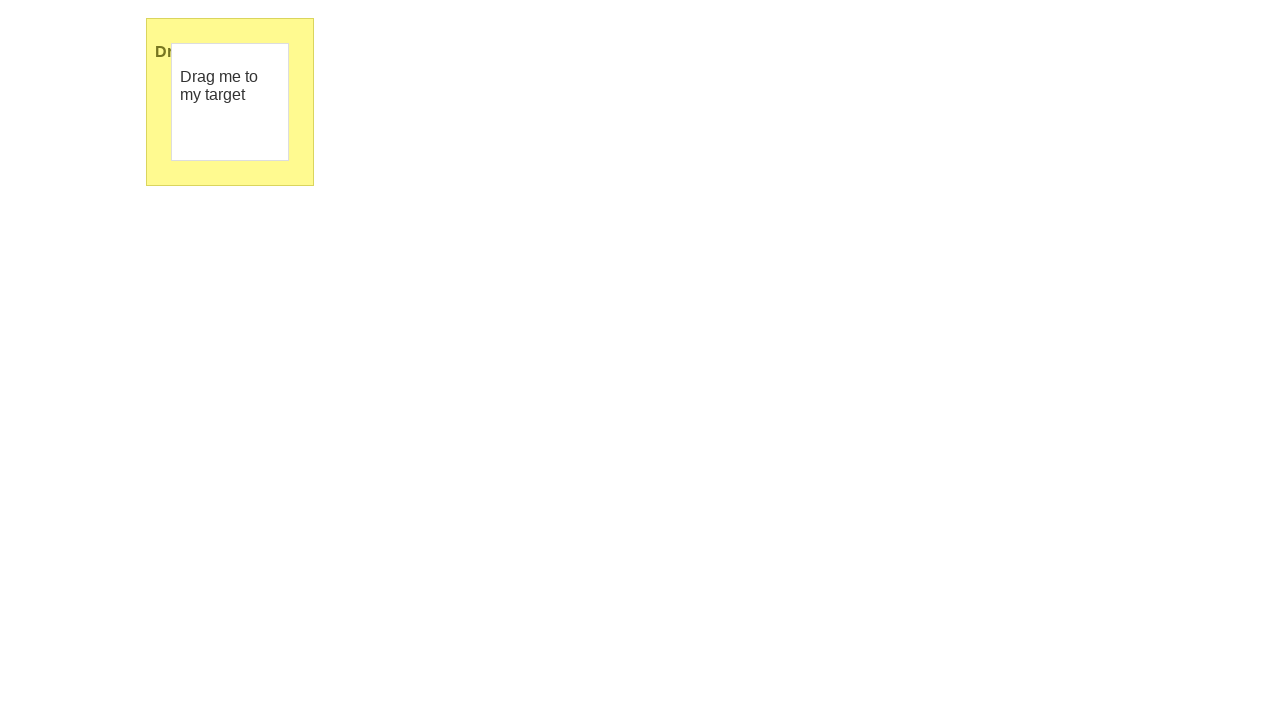

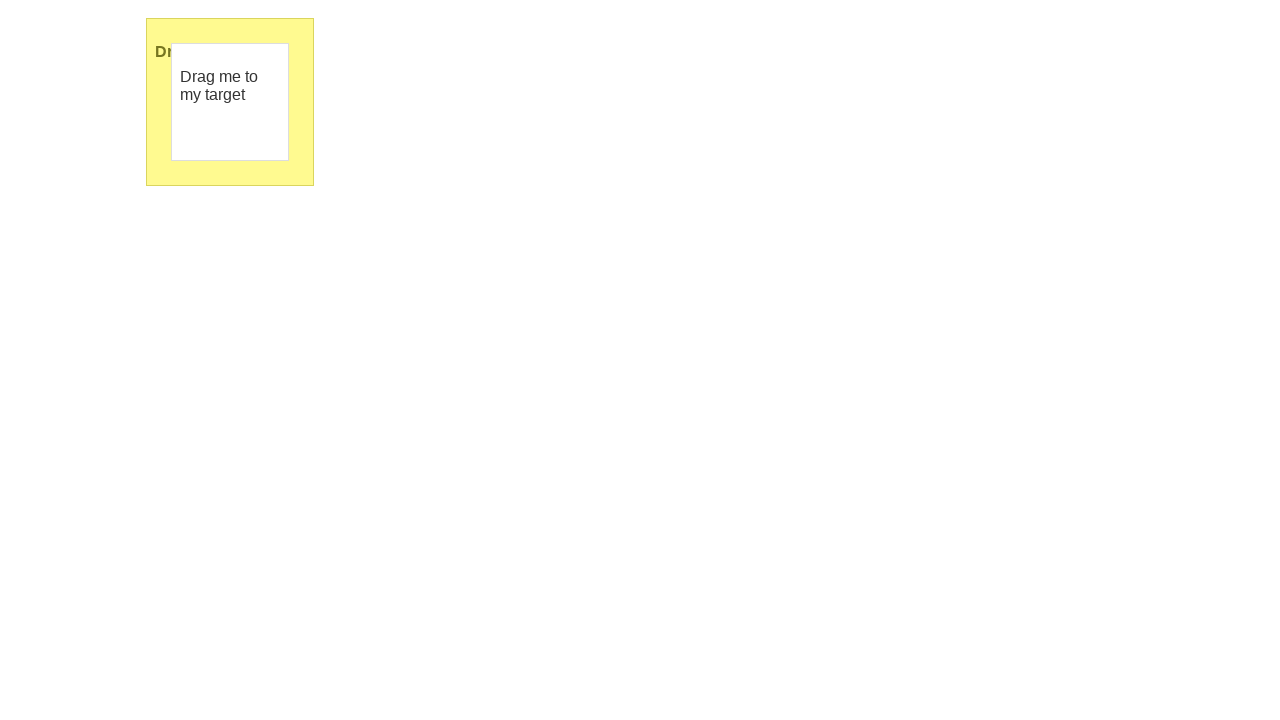